Tests nested frames navigation by clicking to enter nested frameset and verifying content in left, middle, right, and bottom frames

Starting URL: https://the-internet.herokuapp.com/frames

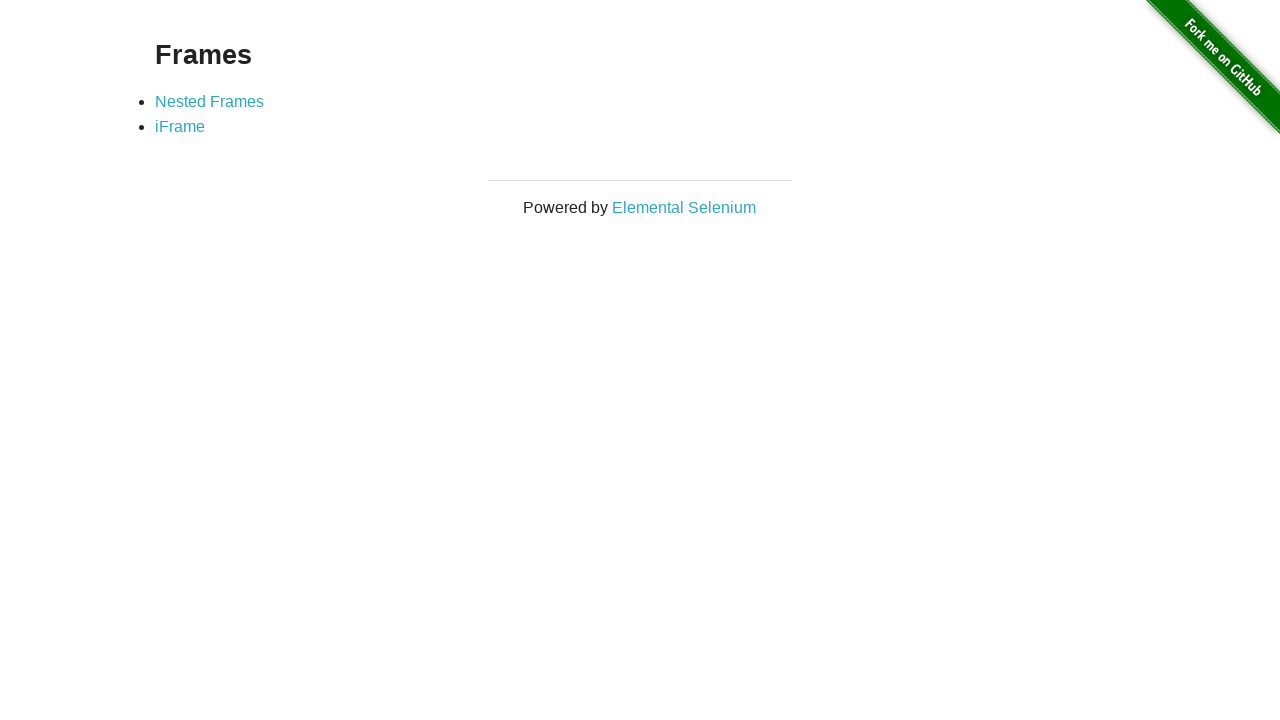

Clicked on nested frames link to enter frameset at (210, 101) on div.example ul li a
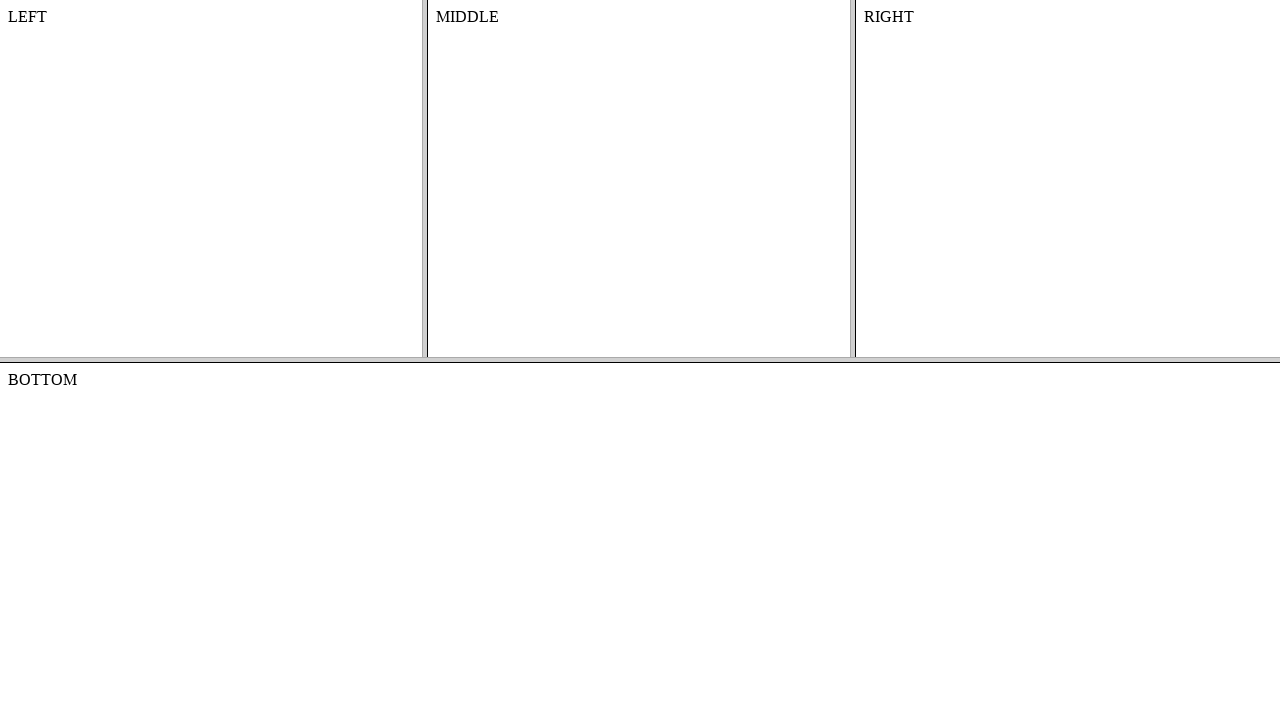

Located frame-top frameset
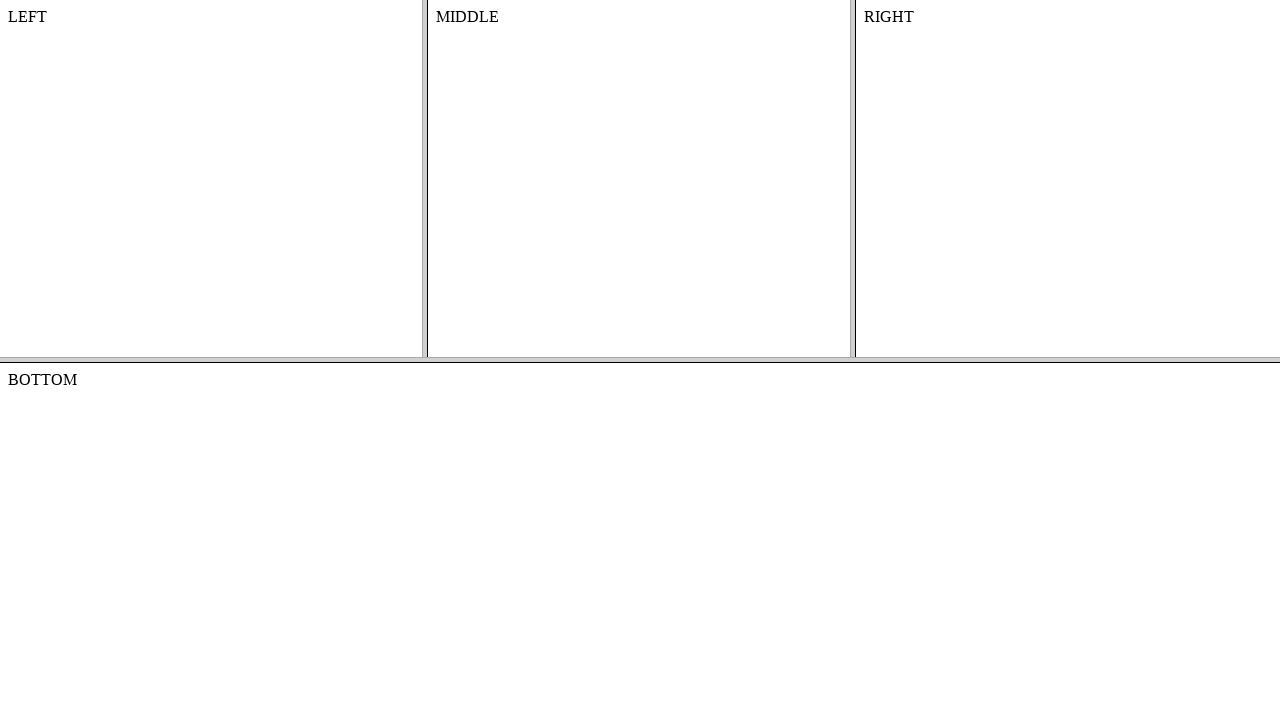

Located frame-left within frame-top
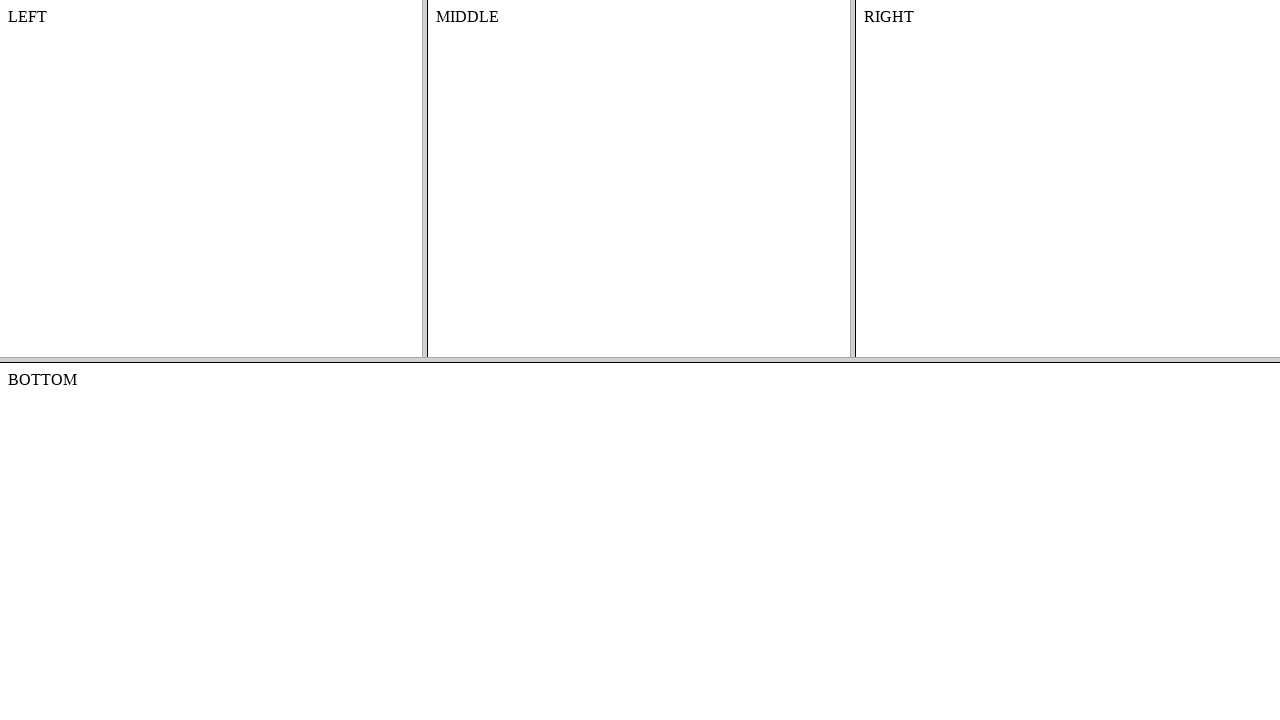

Verified frame-left content loaded
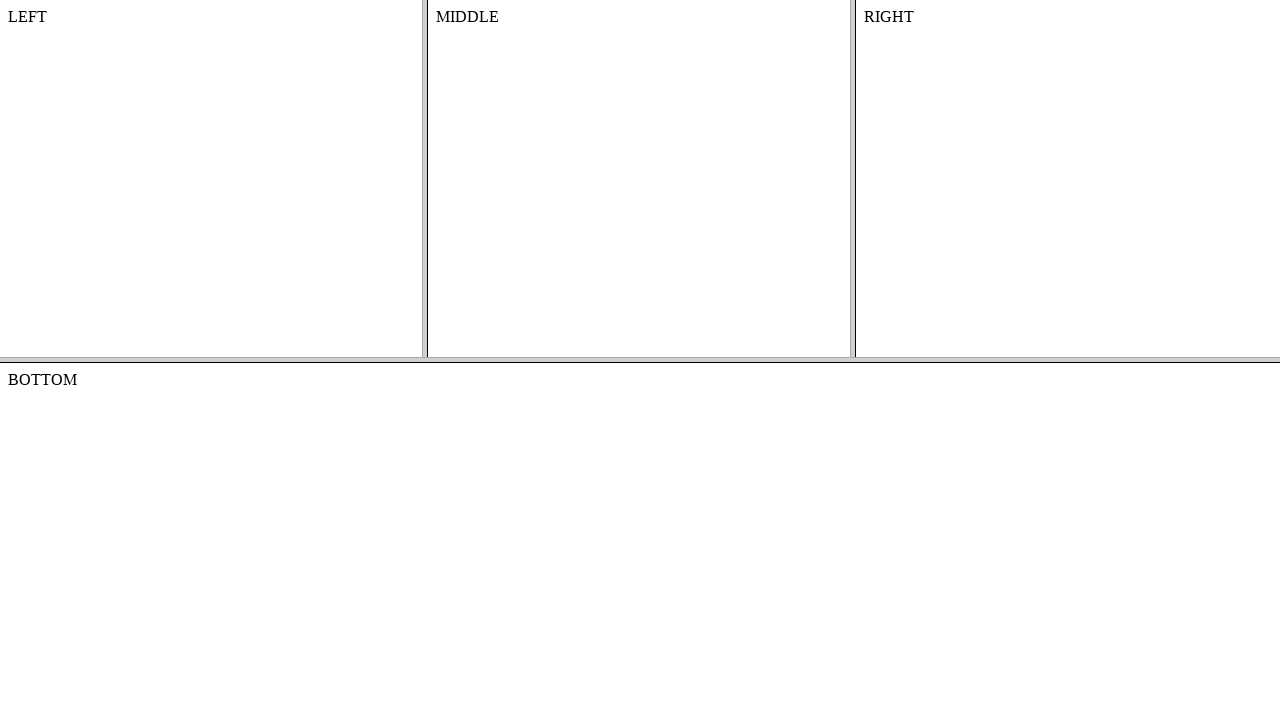

Located frame-middle within frame-top
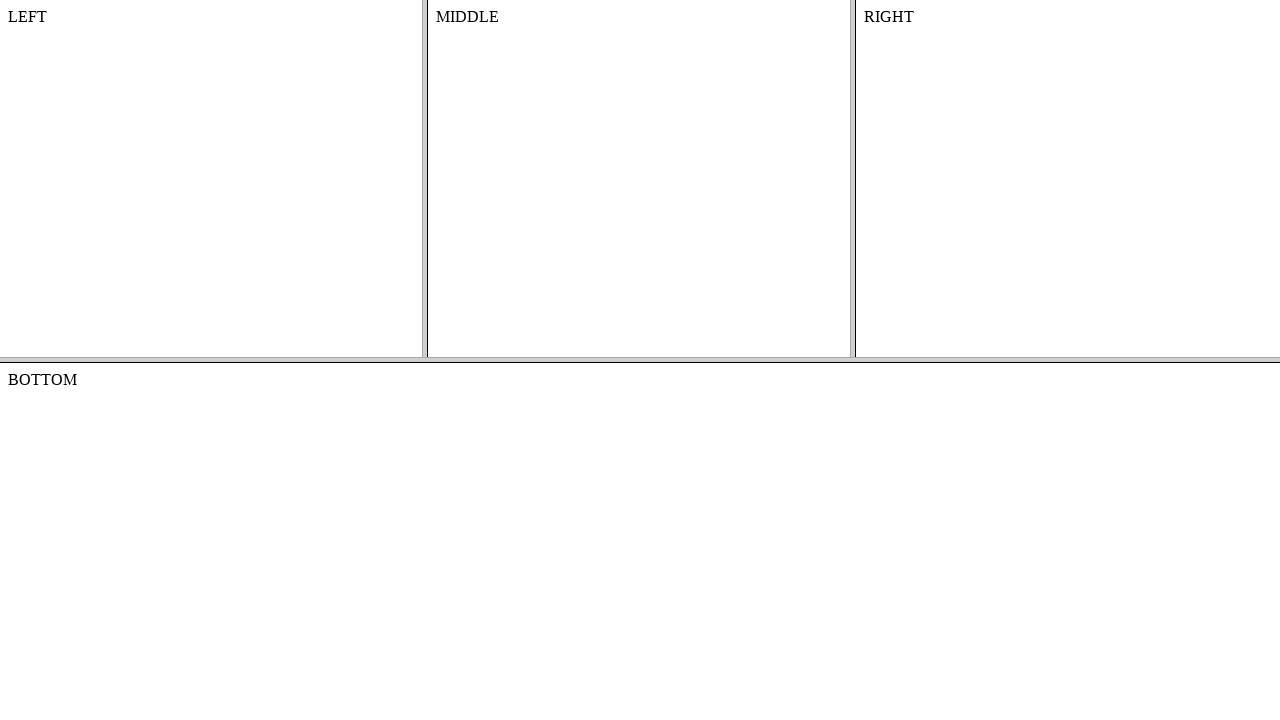

Verified frame-middle content loaded
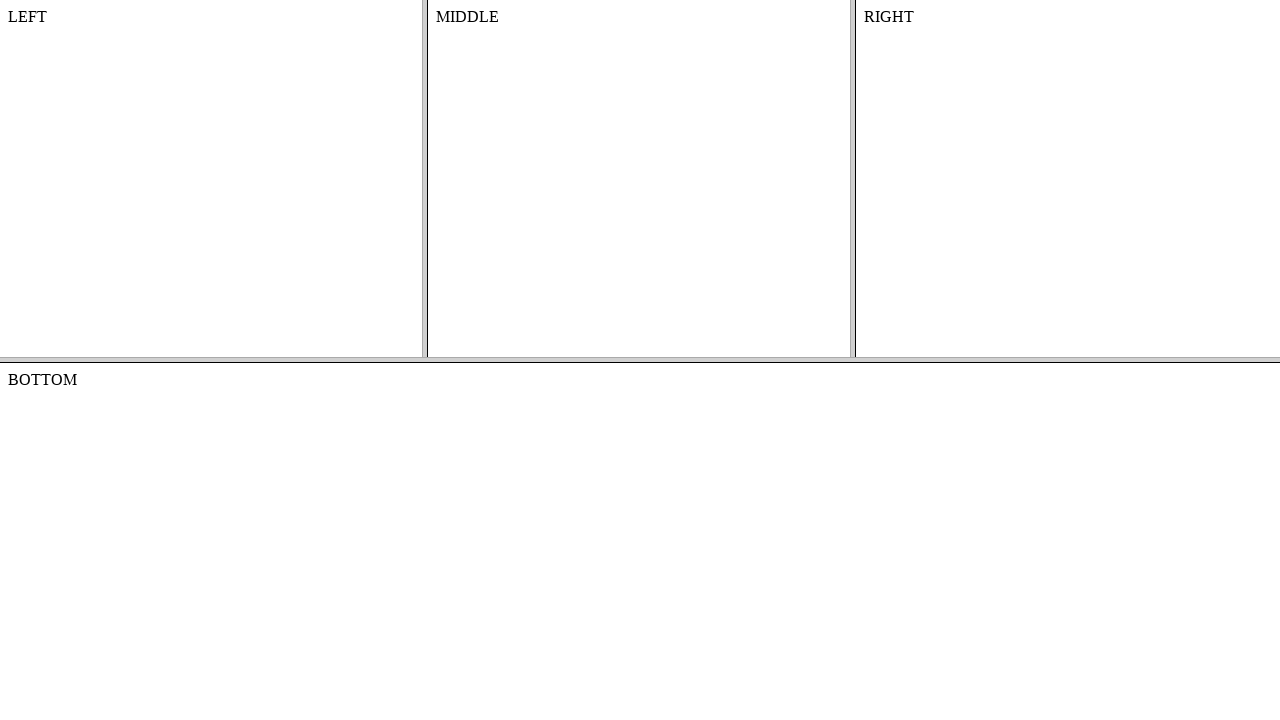

Located frame-right within frame-top
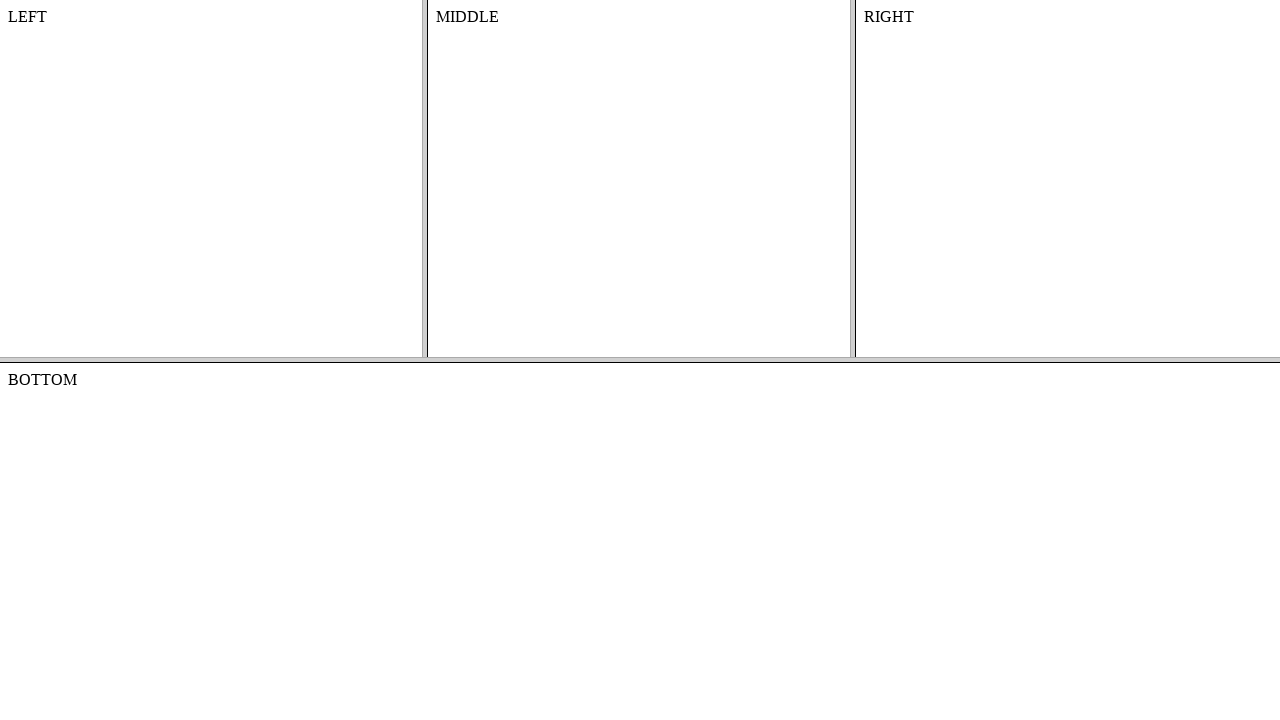

Verified frame-right content loaded
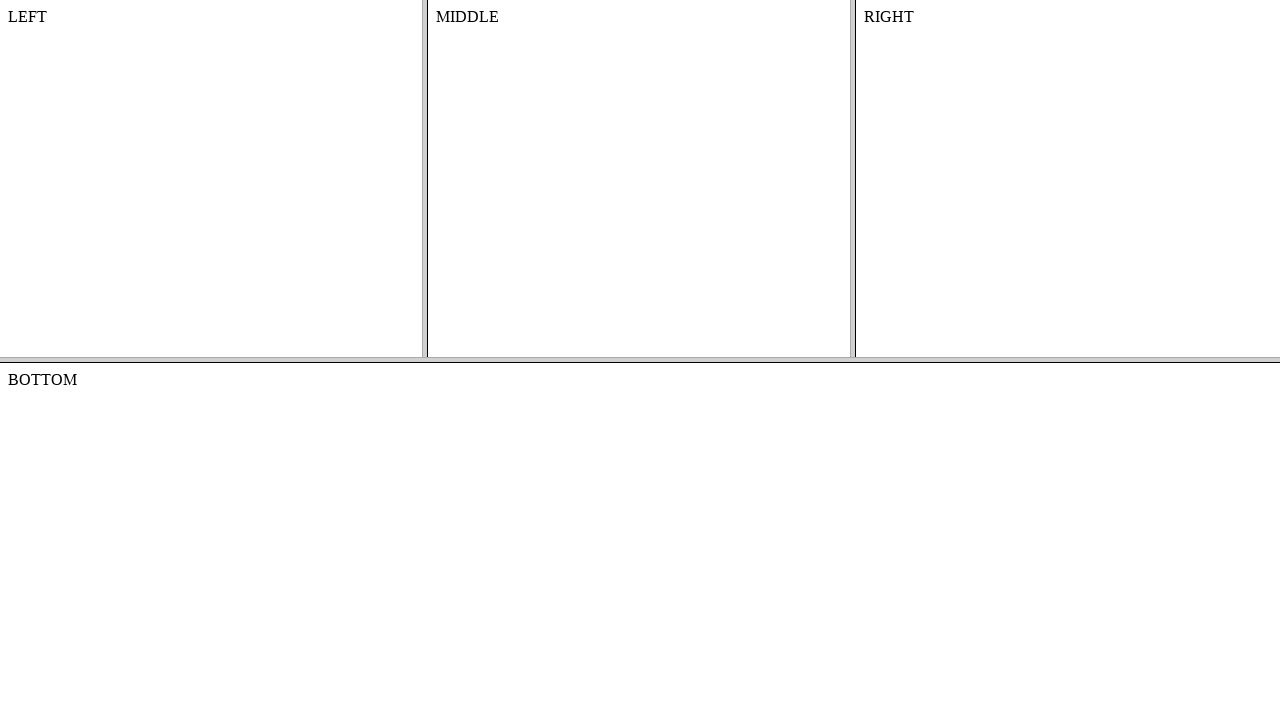

Located frame-bottom frameset
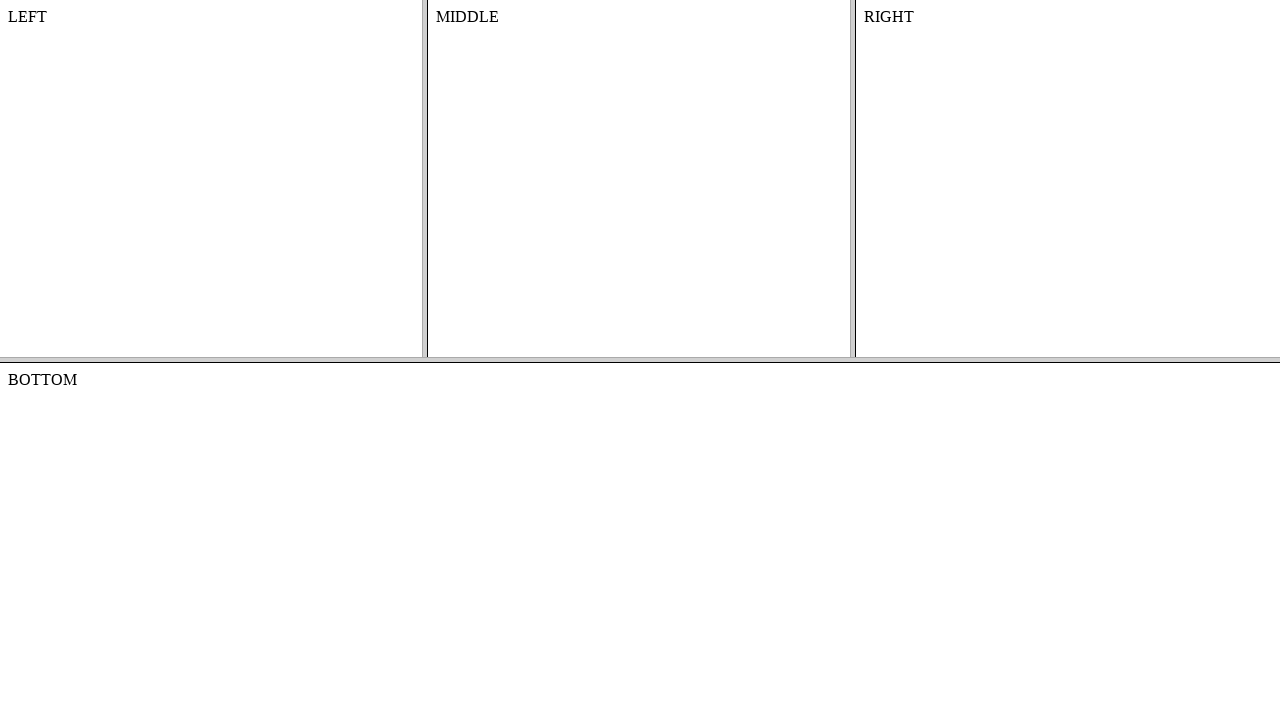

Verified frame-bottom content loaded
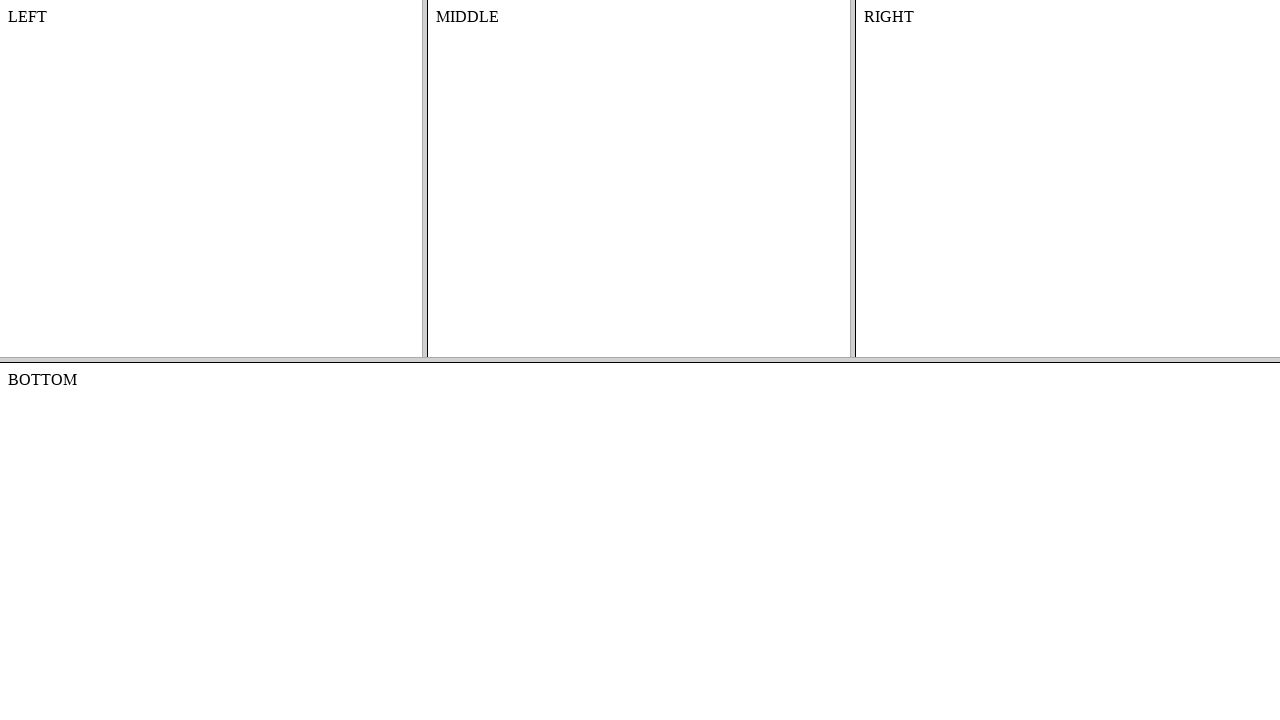

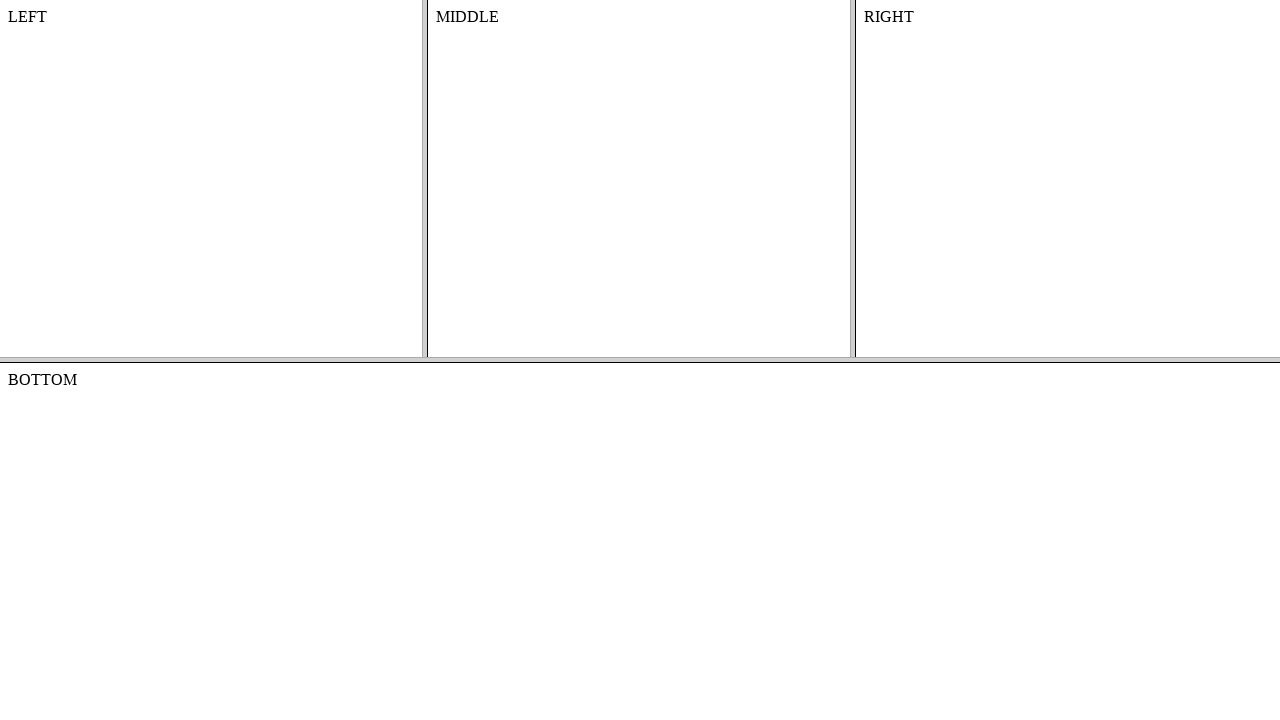